Navigates to CRM Pro website and verifies that the page loads completely by checking the document ready state.

Starting URL: https://classic.crmpro.com/

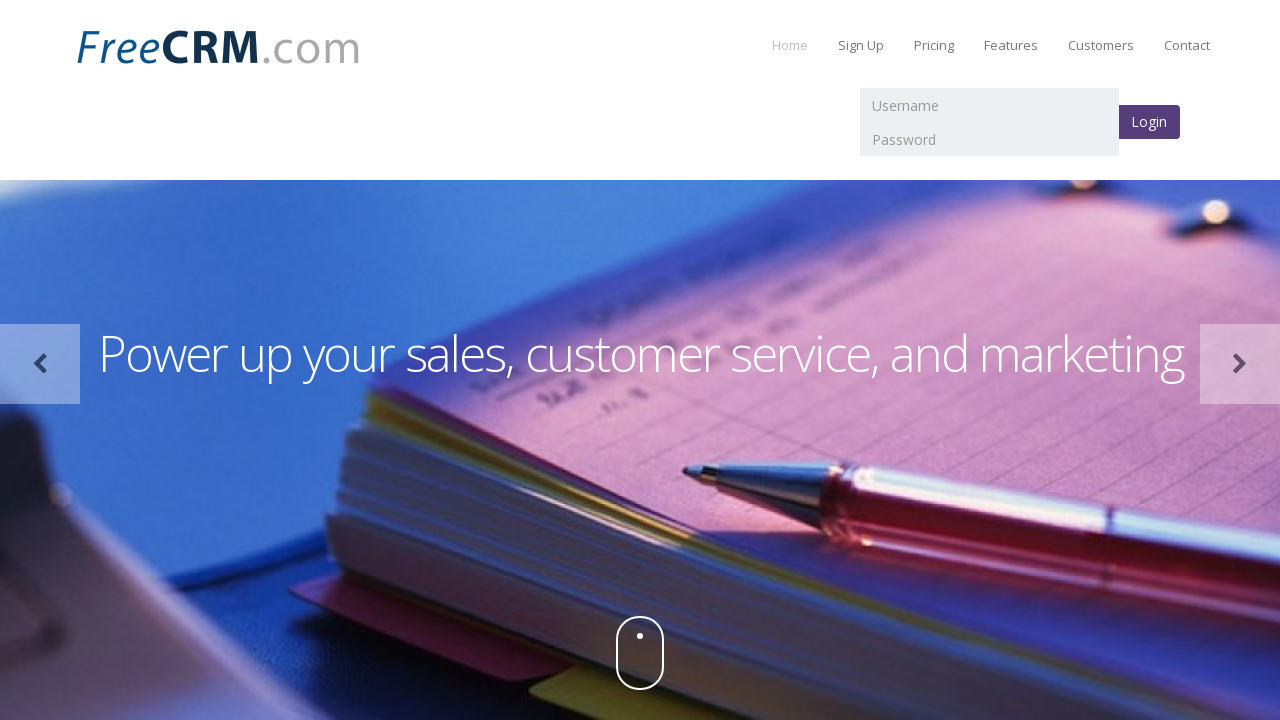

Waited for page load state to complete
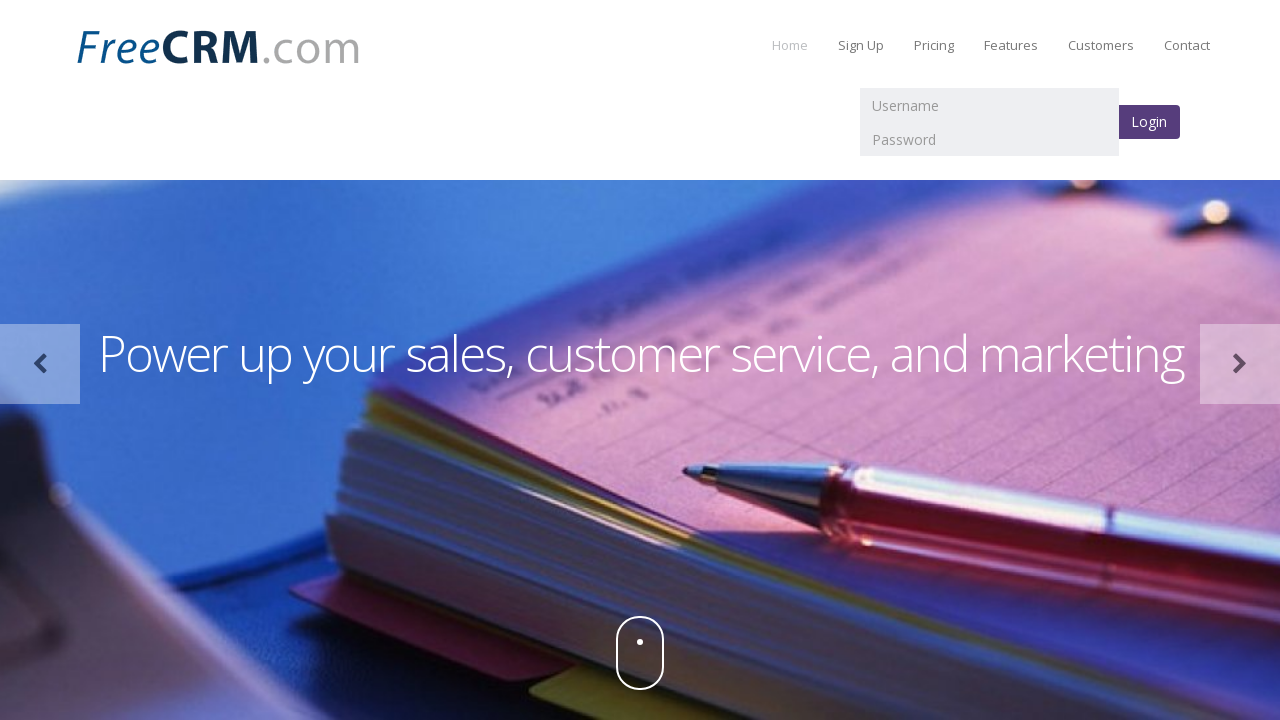

Verified document ready state equals 'complete'
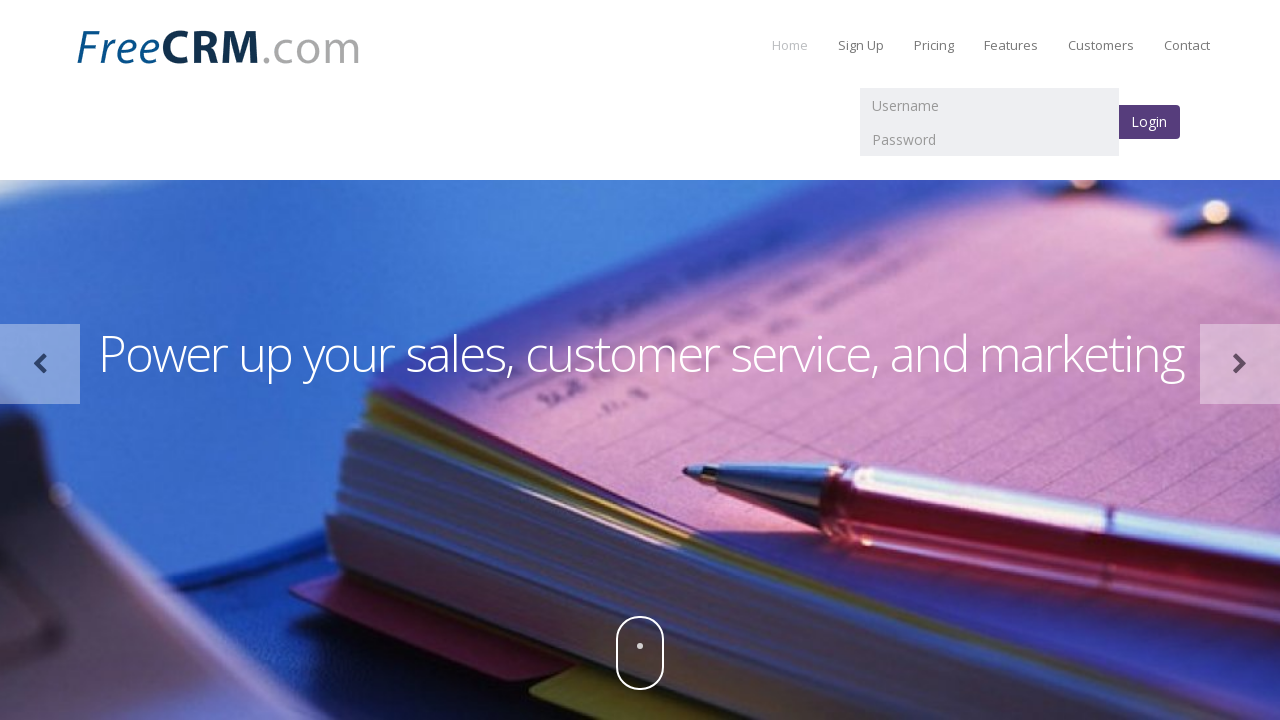

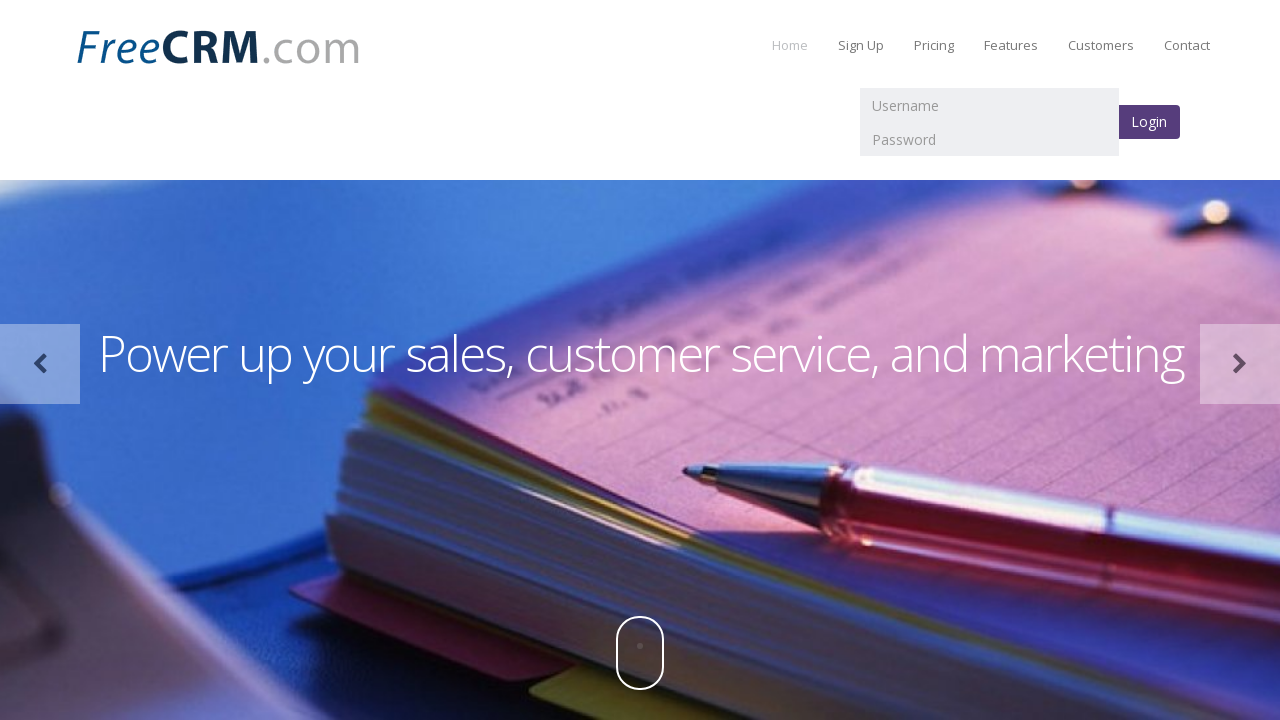